Navigates to ICICI Bank website homepage with browser options to disable notifications and maximize window

Starting URL: https://www.icicibank.com/

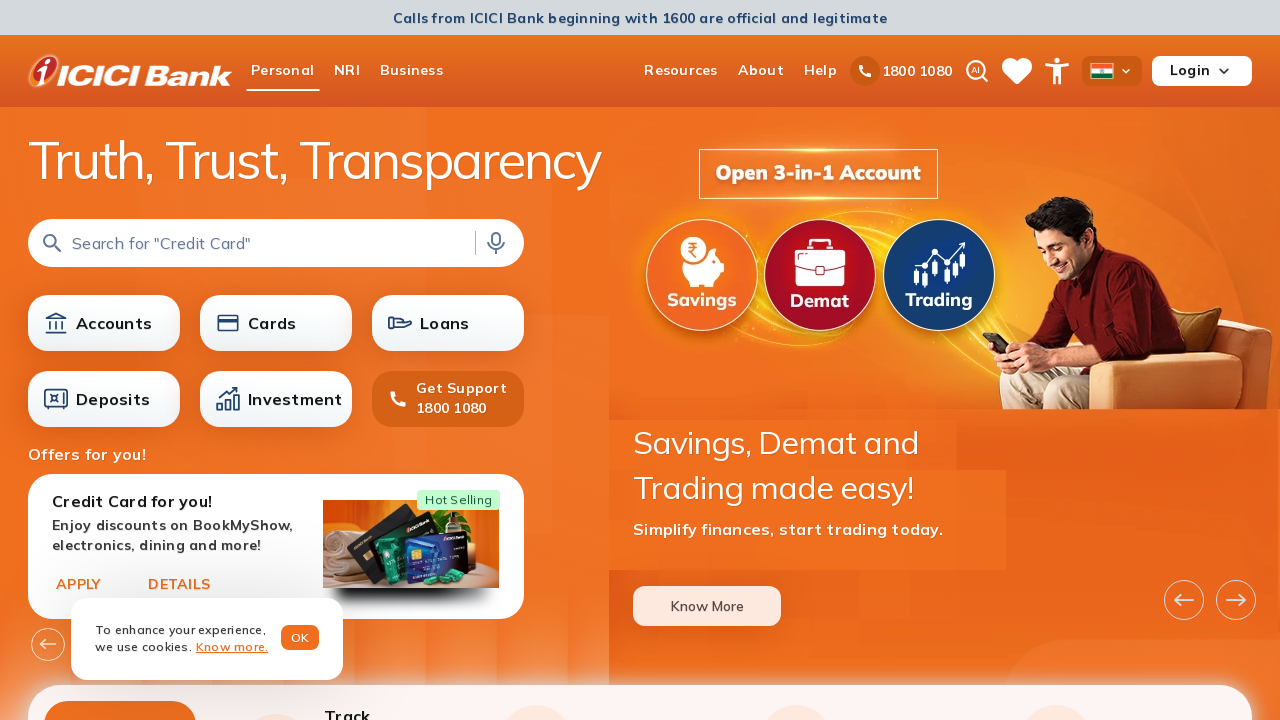

Waited for ICICI Bank homepage to fully load (networkidle state)
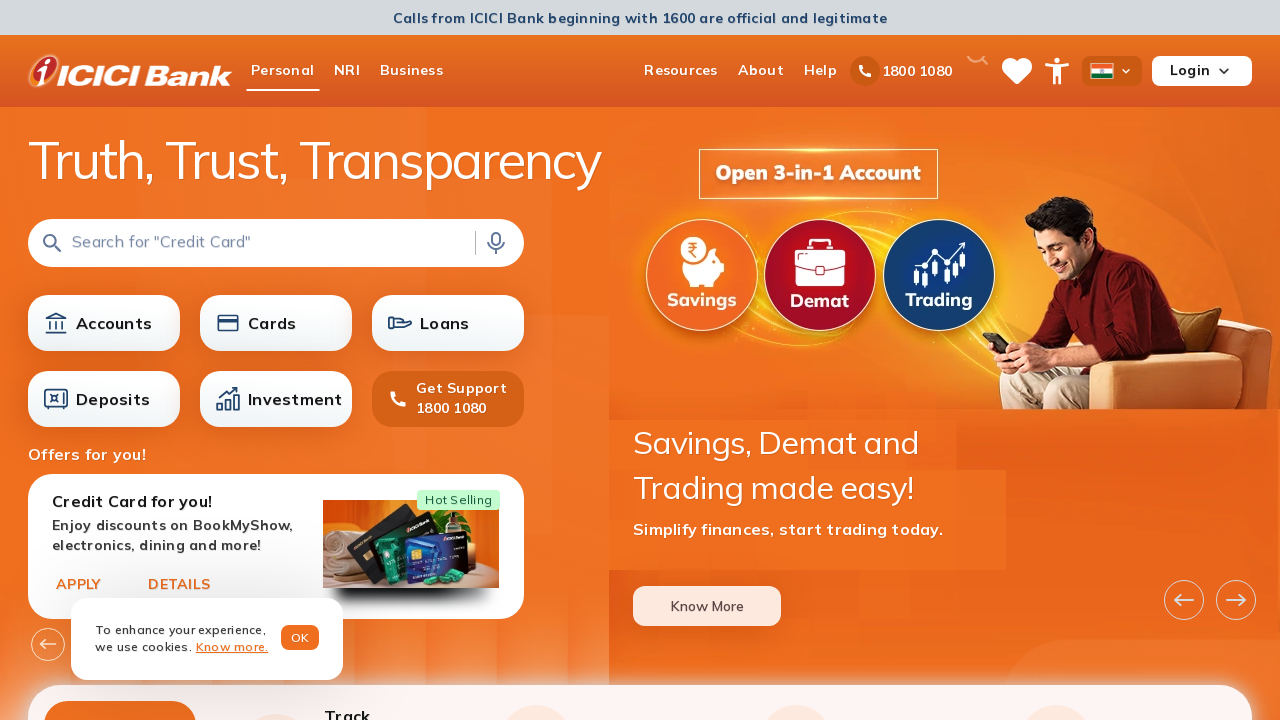

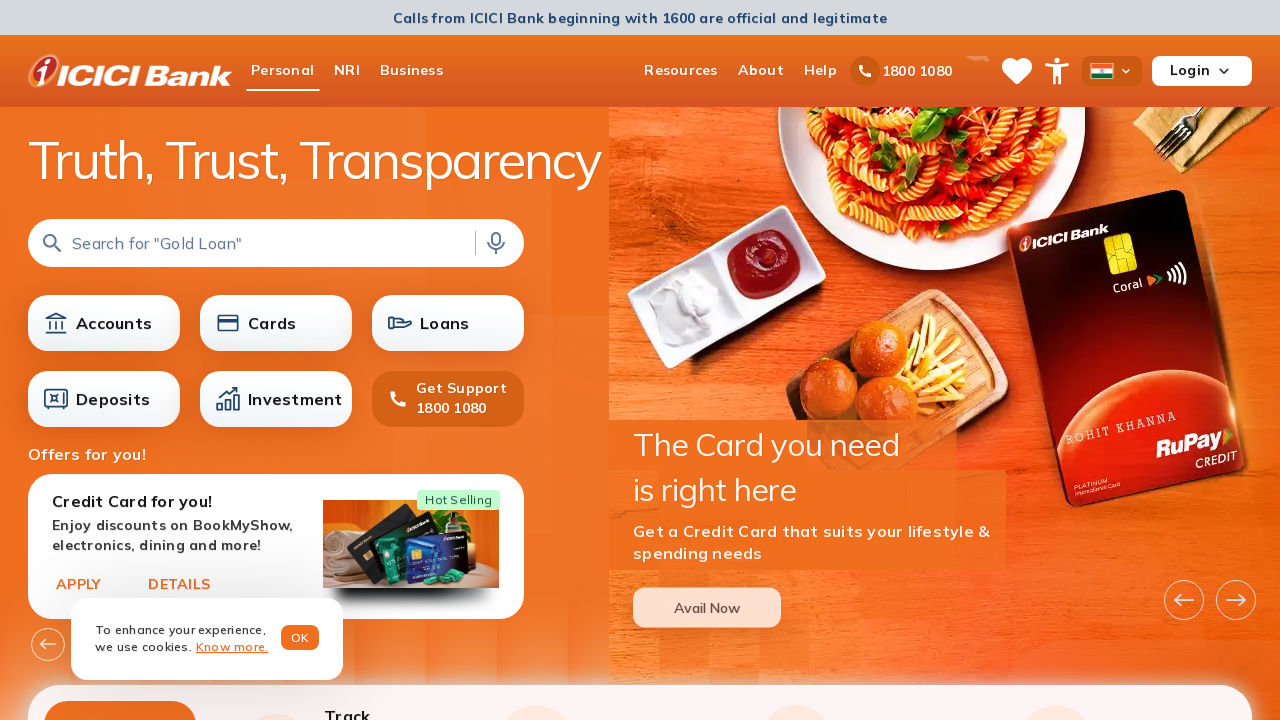